Tests that todo data persists after page reload, maintaining completion state.

Starting URL: https://demo.playwright.dev/todomvc

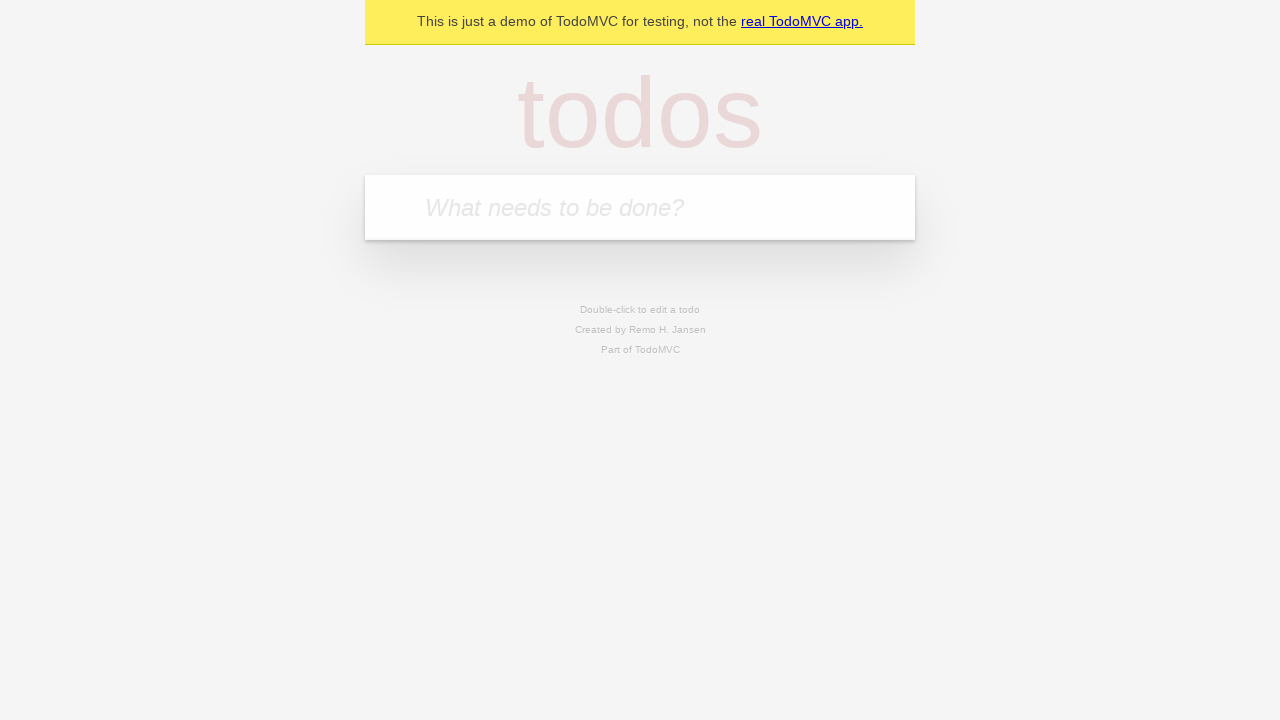

Filled first todo input with 'buy some cheese' on internal:attr=[placeholder="What needs to be done?"i]
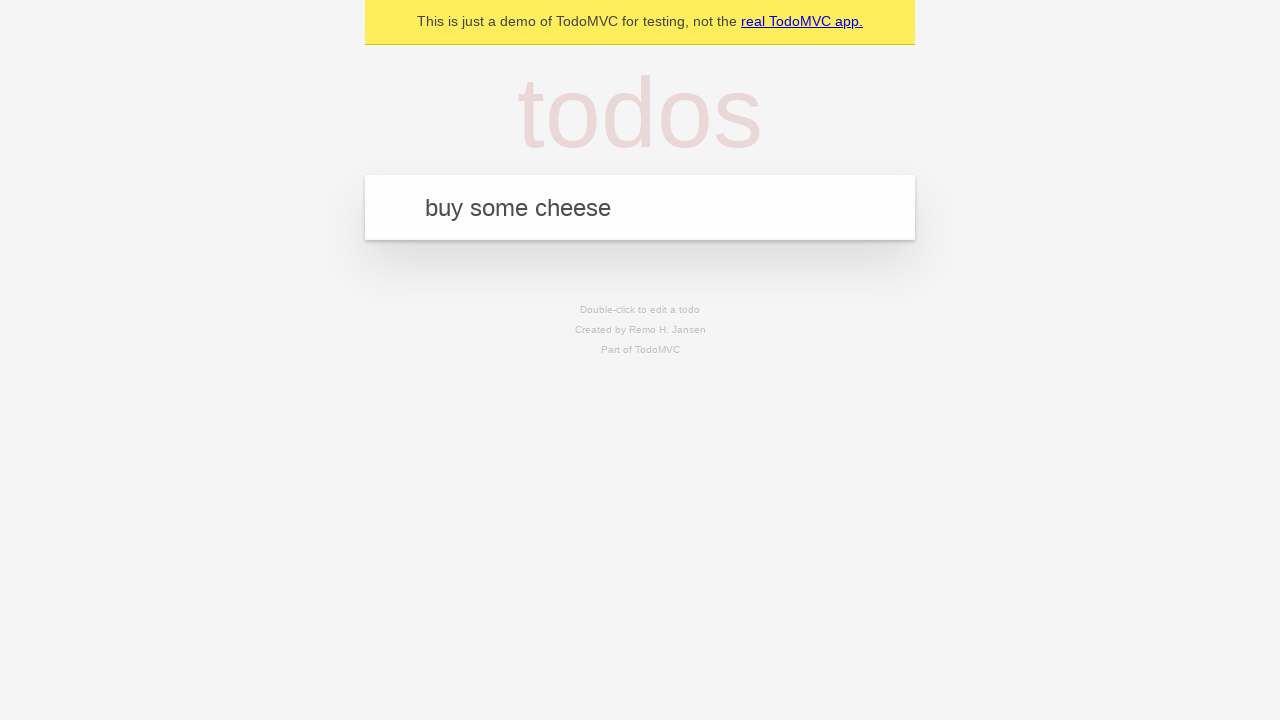

Pressed Enter to create first todo item on internal:attr=[placeholder="What needs to be done?"i]
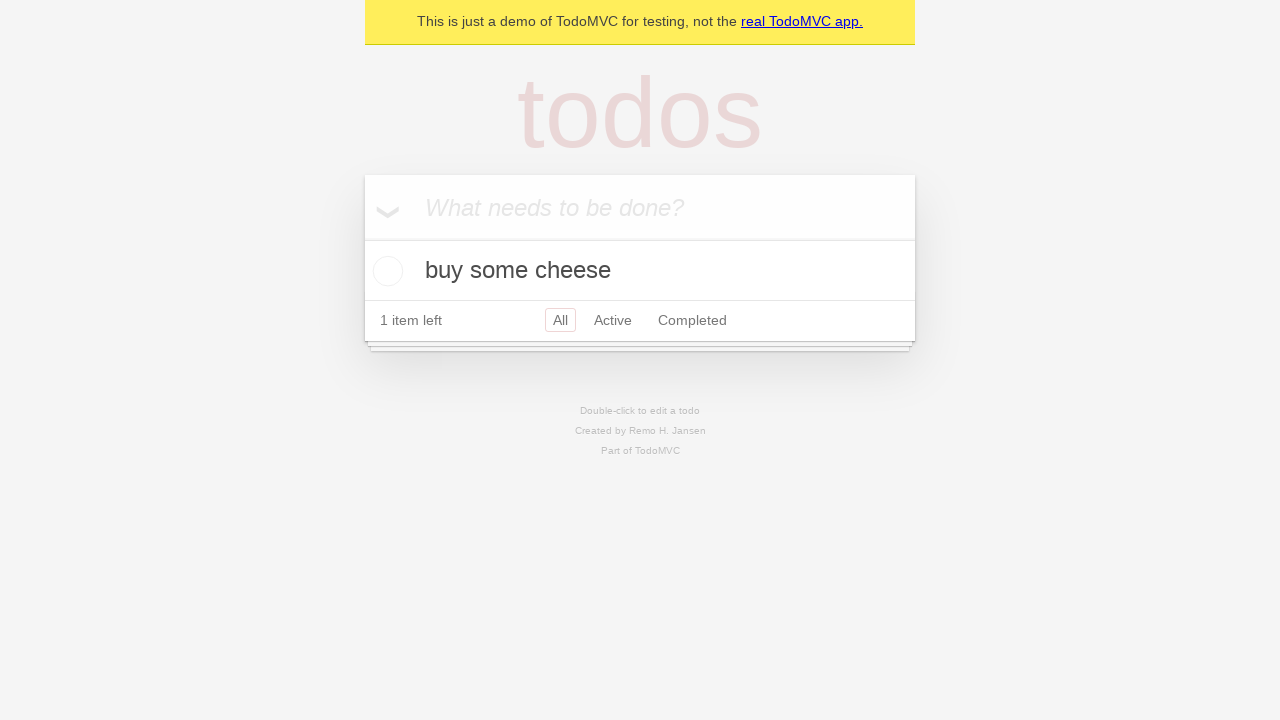

Filled second todo input with 'feed the cat' on internal:attr=[placeholder="What needs to be done?"i]
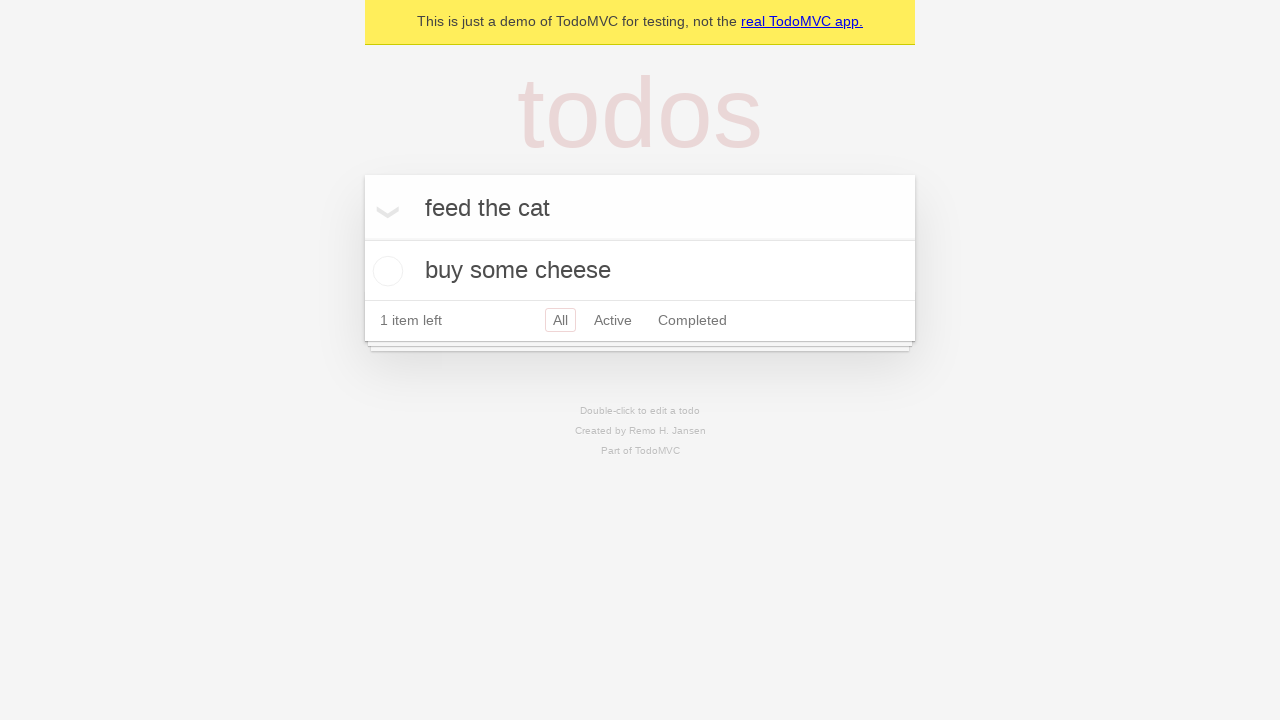

Pressed Enter to create second todo item on internal:attr=[placeholder="What needs to be done?"i]
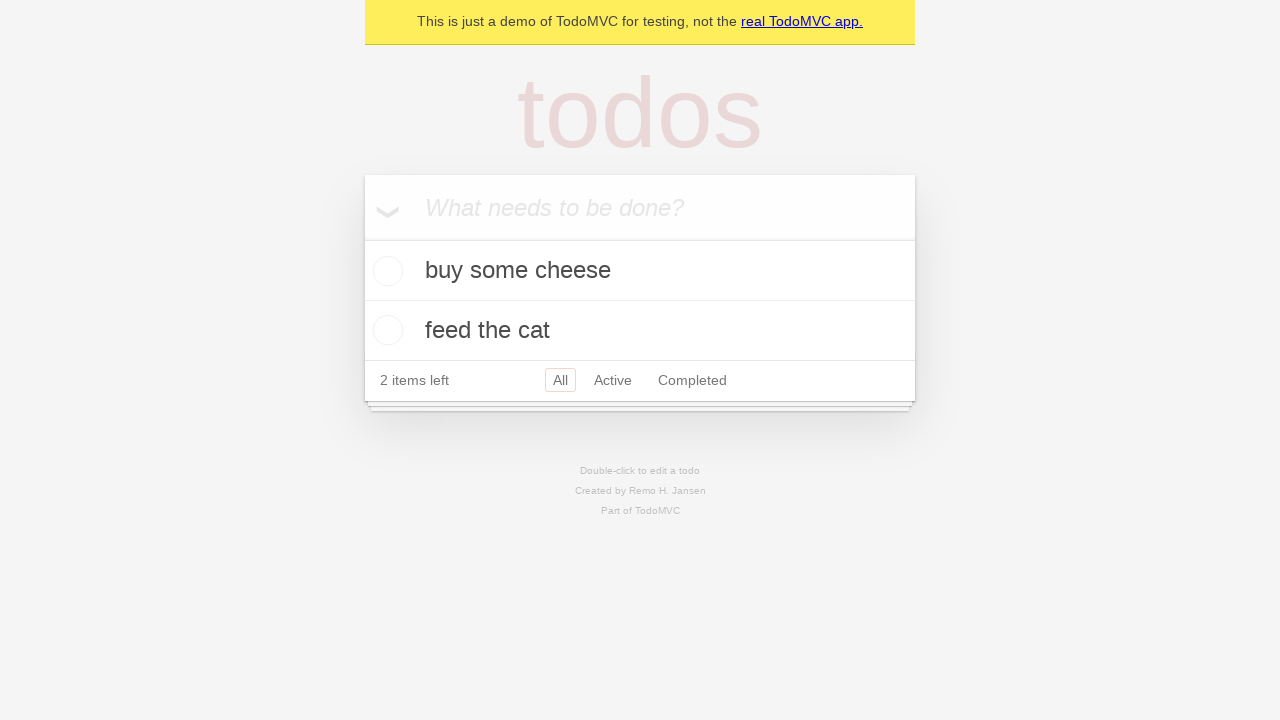

Checked the first todo item as completed at (385, 271) on internal:testid=[data-testid="todo-item"s] >> nth=0 >> internal:role=checkbox
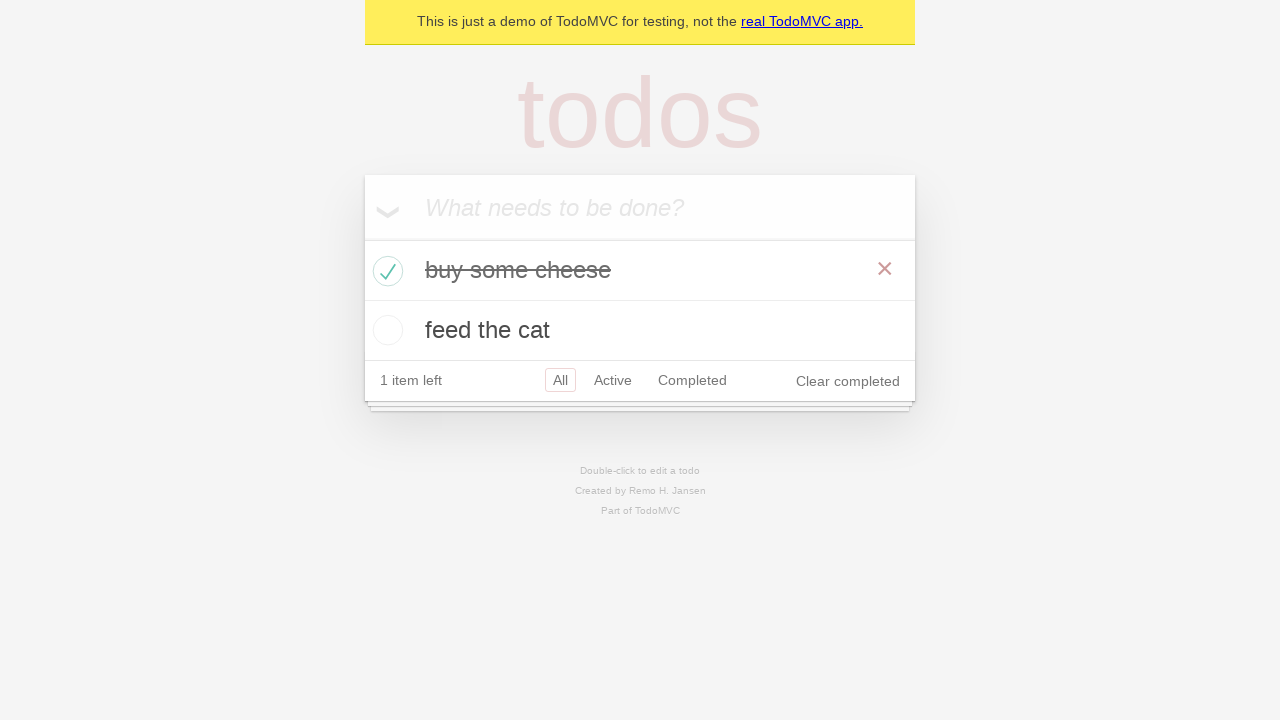

Reloaded the page to test data persistence
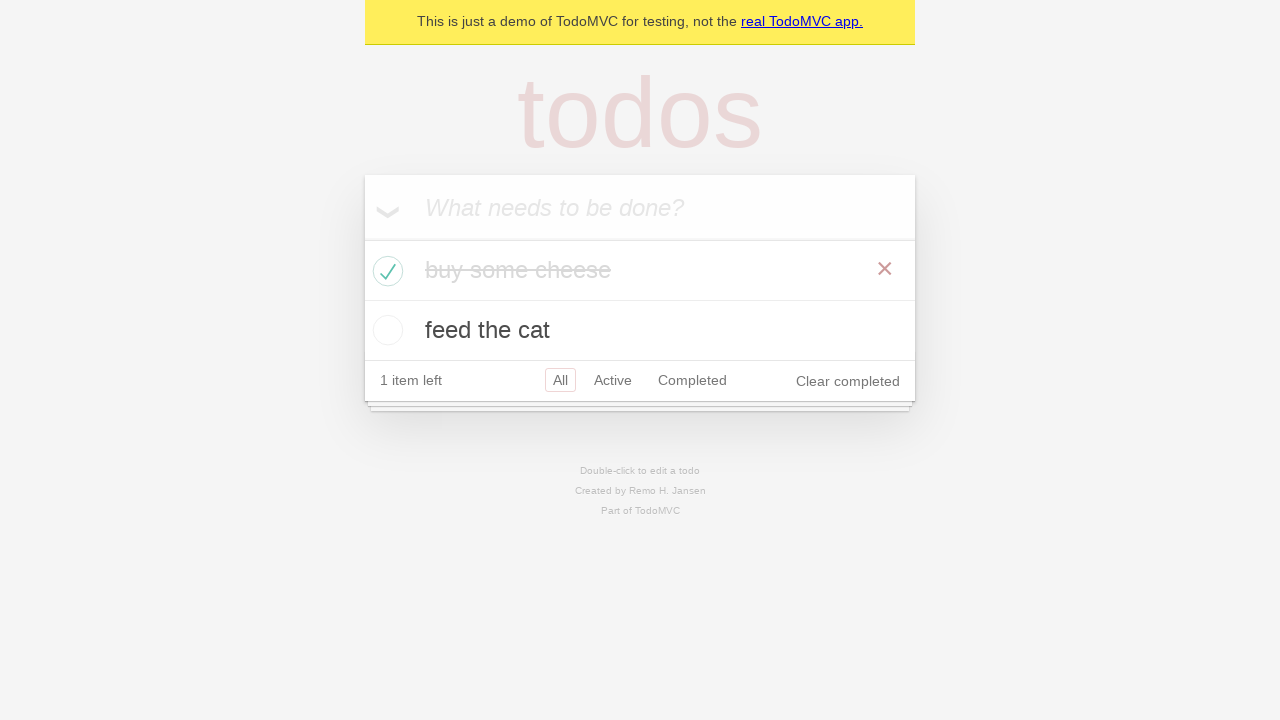

Todo items loaded after page reload
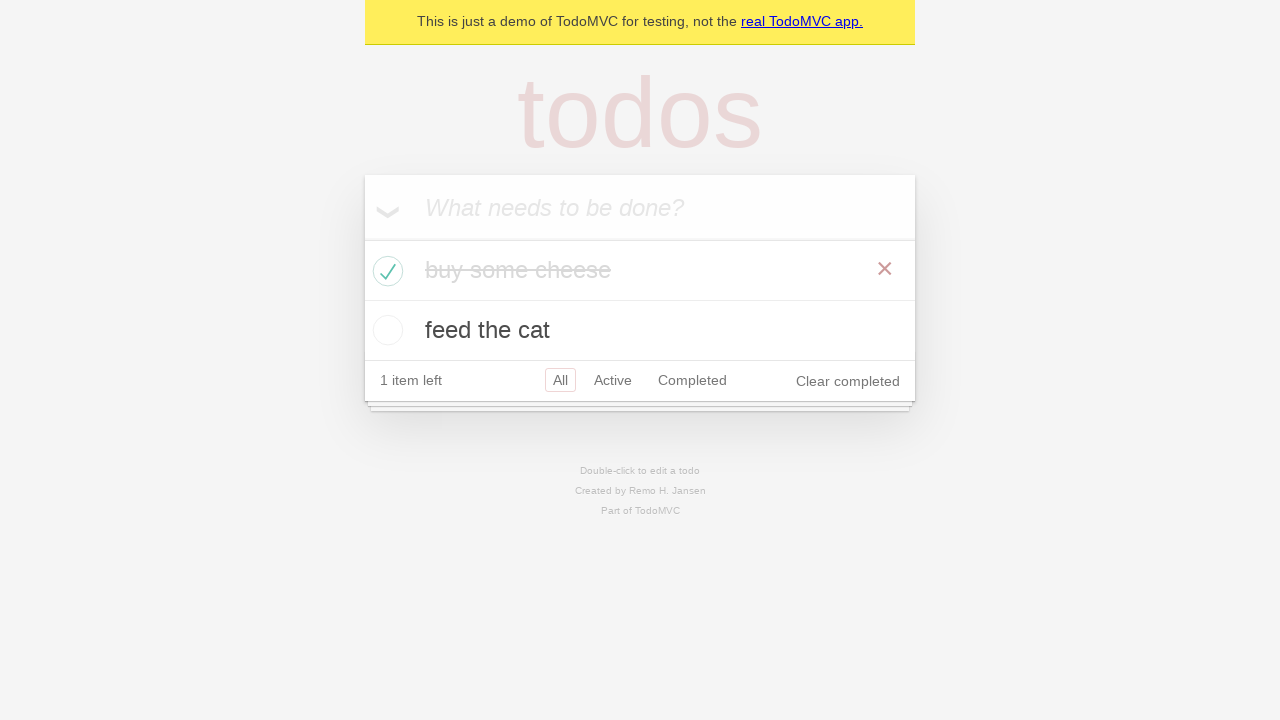

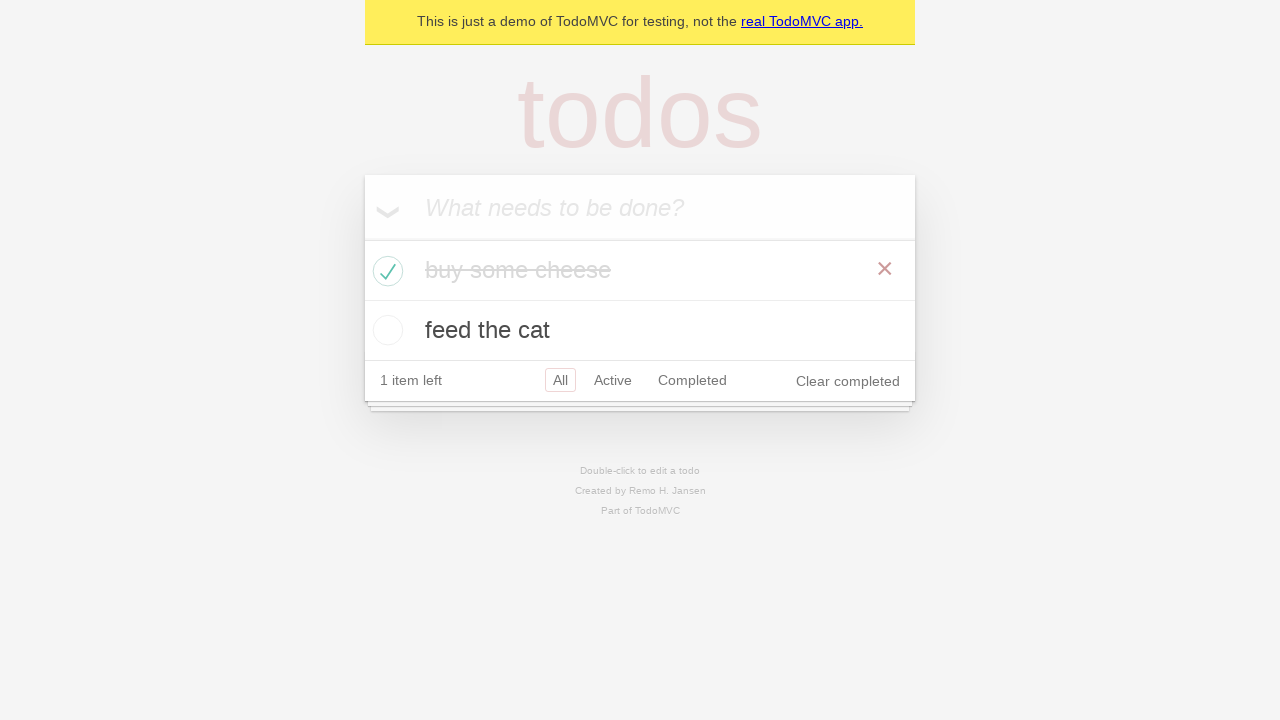